Tests that edits are cancelled when pressing Escape key

Starting URL: https://demo.playwright.dev/todomvc

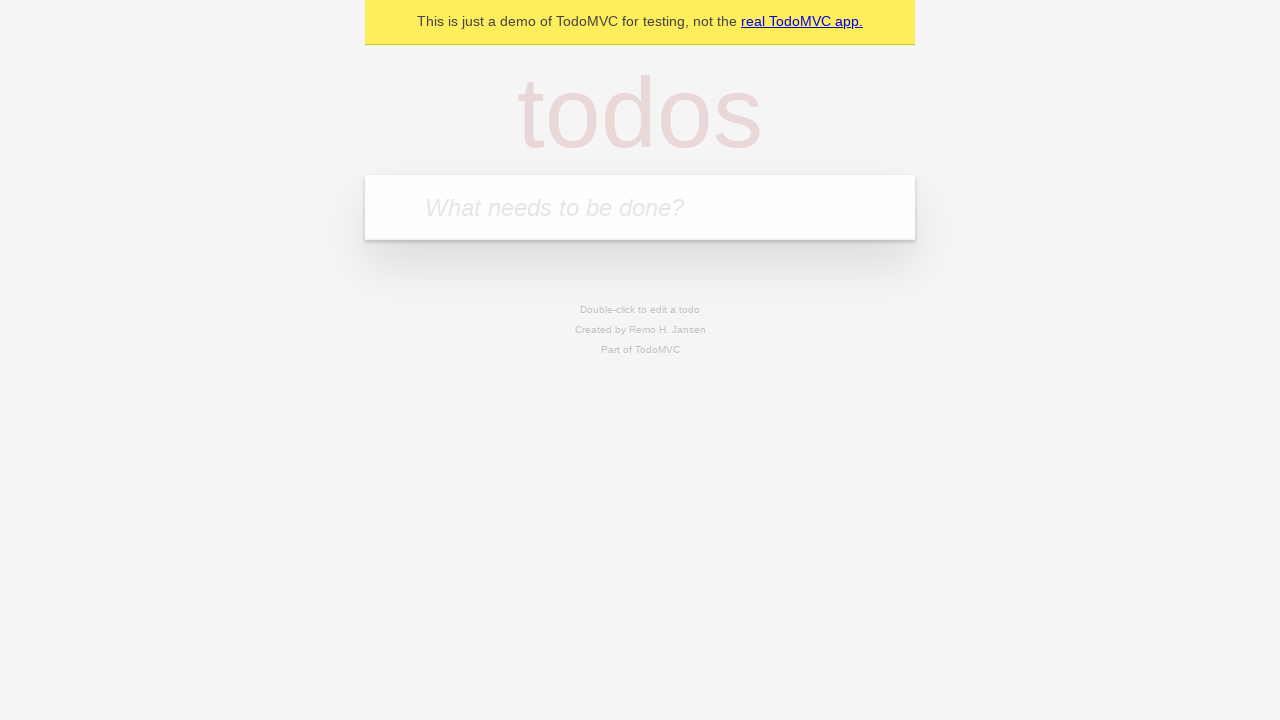

Filled input field with first todo 'buy some cheese' on internal:attr=[placeholder="What needs to be done?"i]
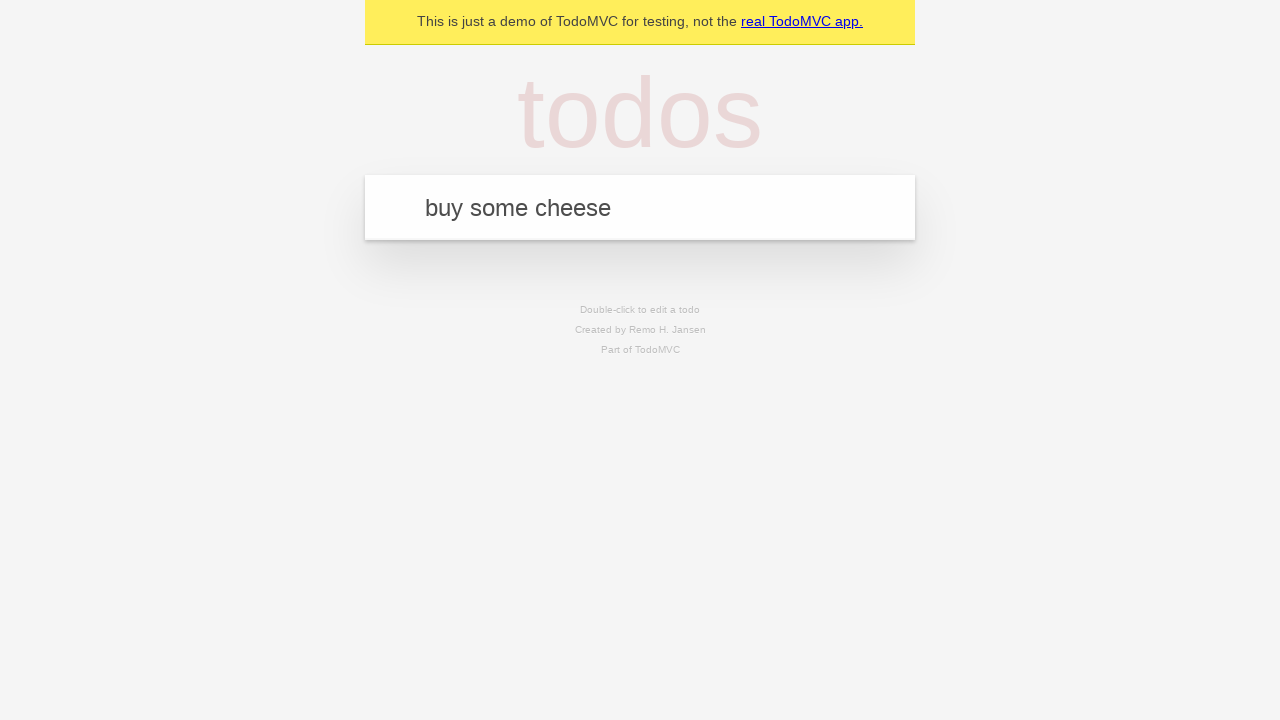

Pressed Enter to create first todo on internal:attr=[placeholder="What needs to be done?"i]
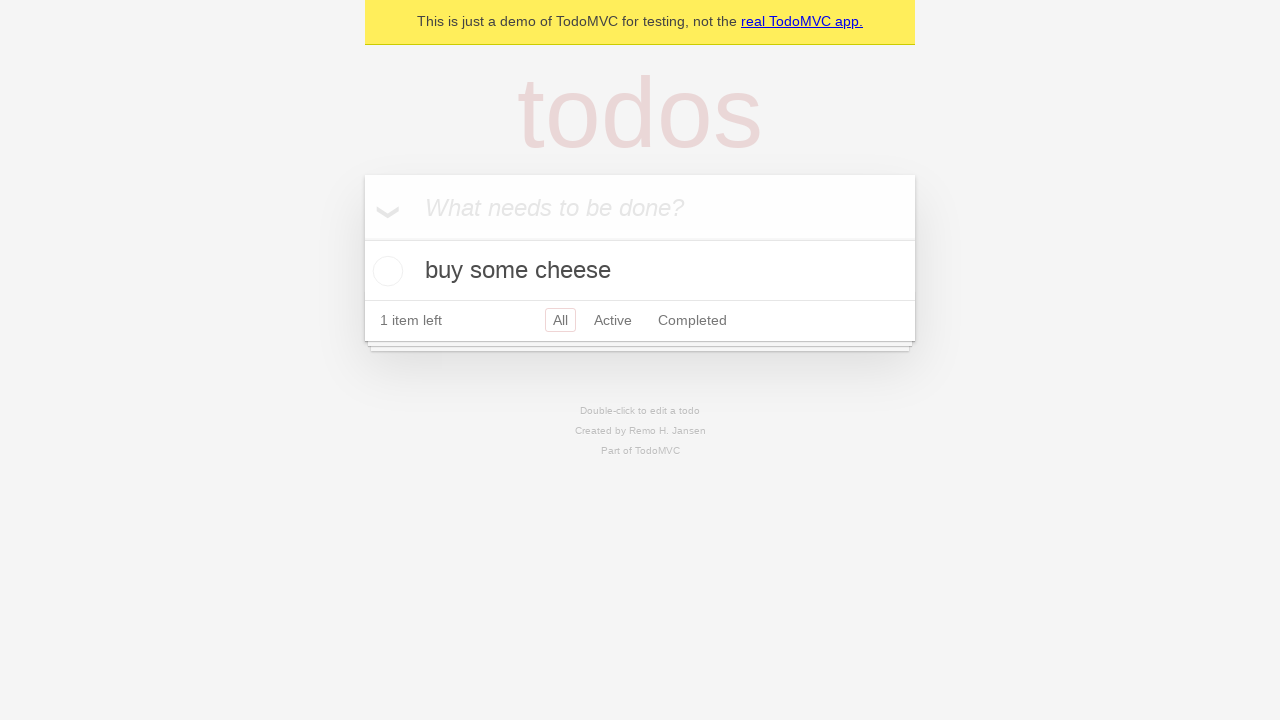

Filled input field with second todo 'feed the cat' on internal:attr=[placeholder="What needs to be done?"i]
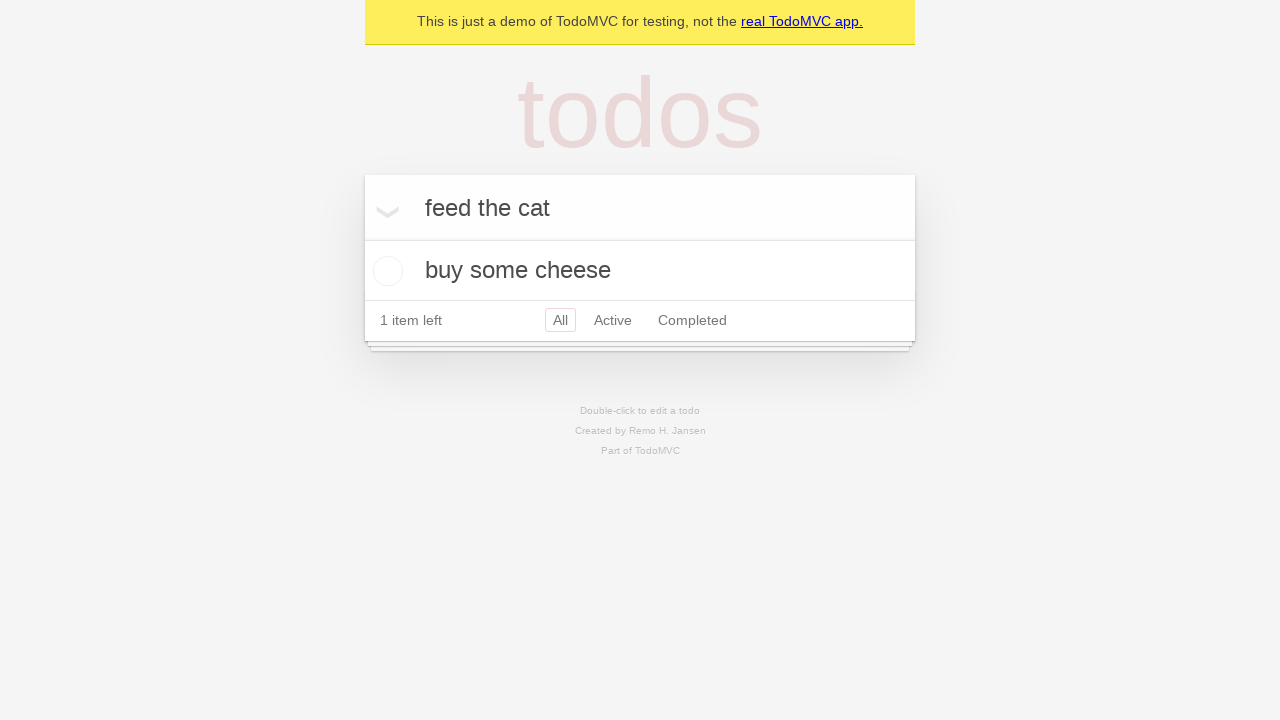

Pressed Enter to create second todo on internal:attr=[placeholder="What needs to be done?"i]
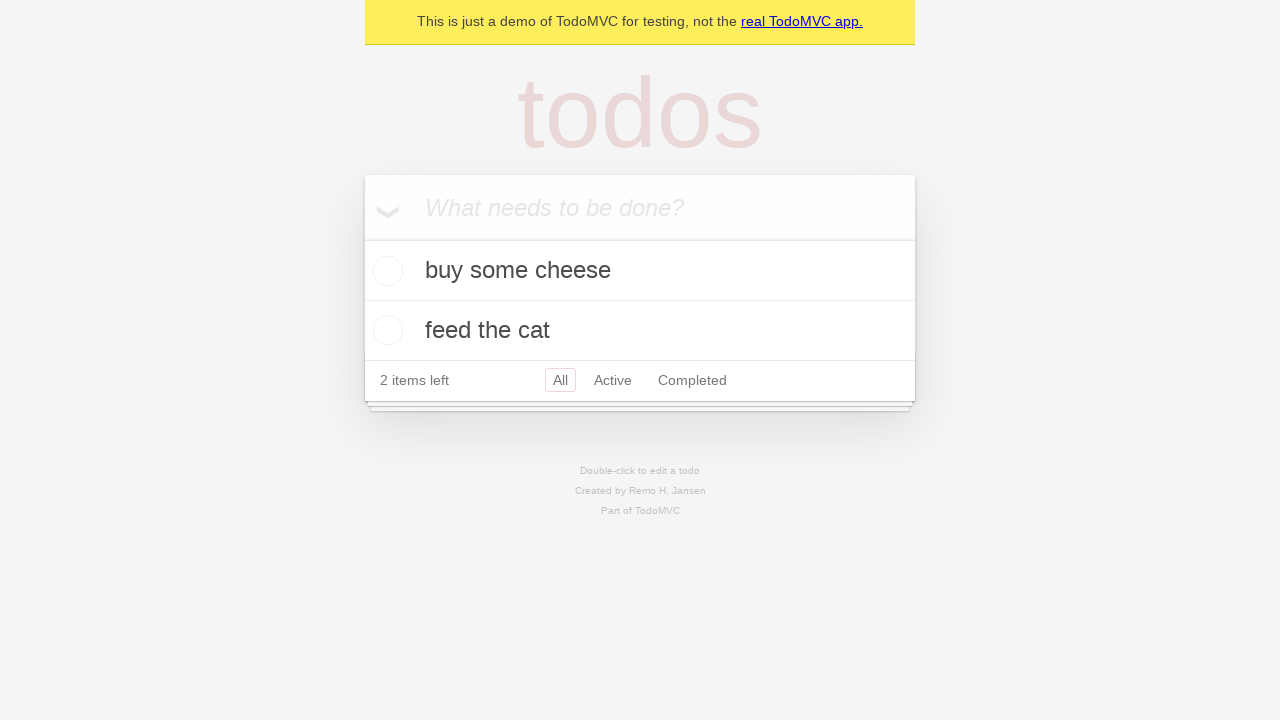

Filled input field with third todo 'book a doctors appointment' on internal:attr=[placeholder="What needs to be done?"i]
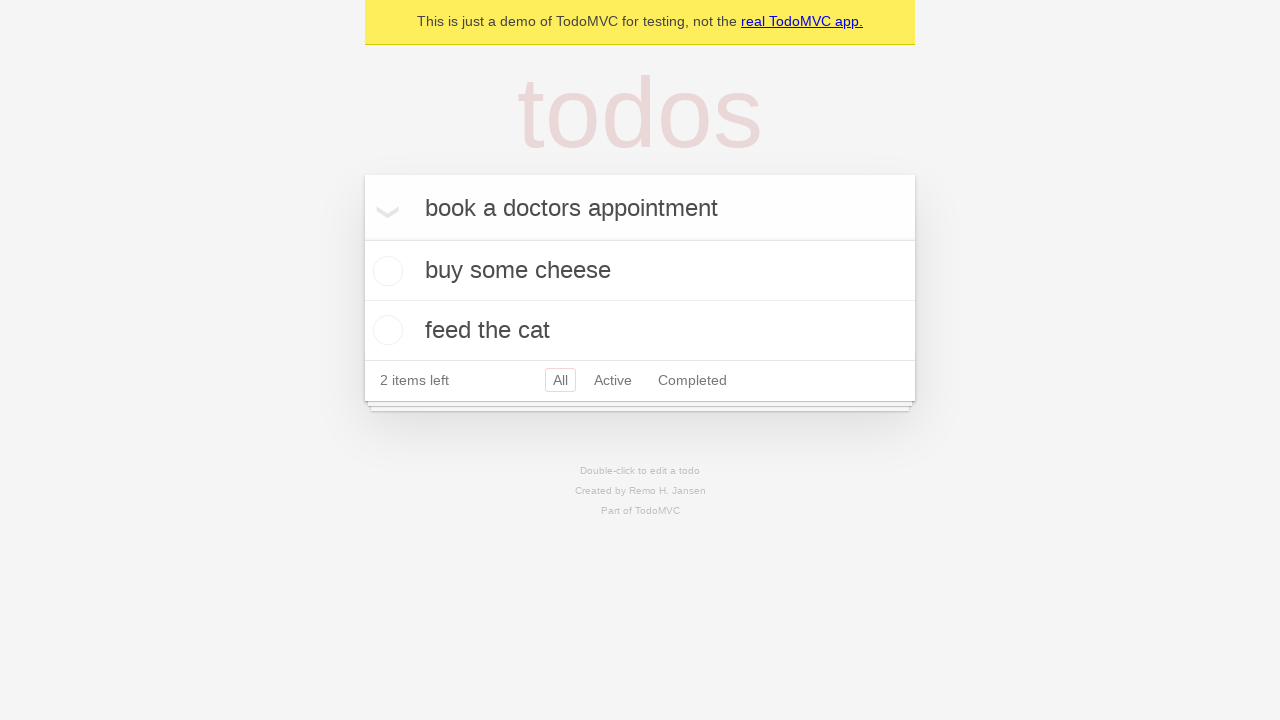

Pressed Enter to create third todo on internal:attr=[placeholder="What needs to be done?"i]
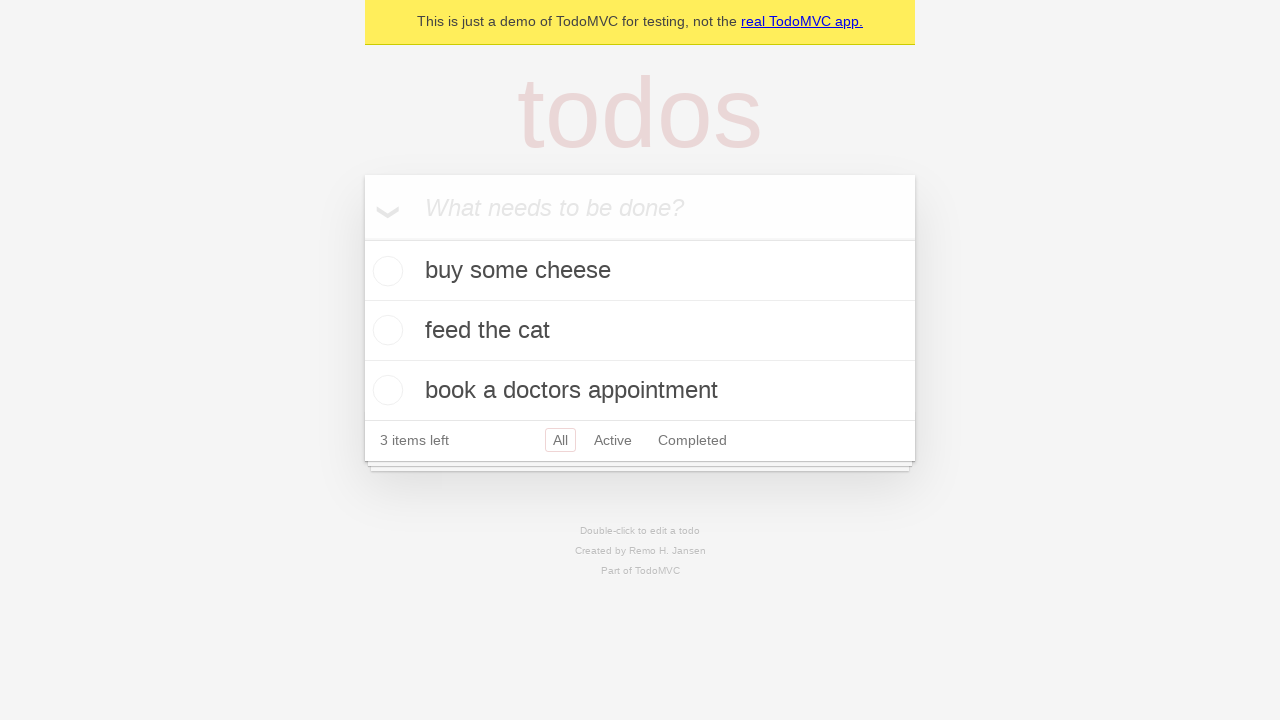

Waited for third todo to be created
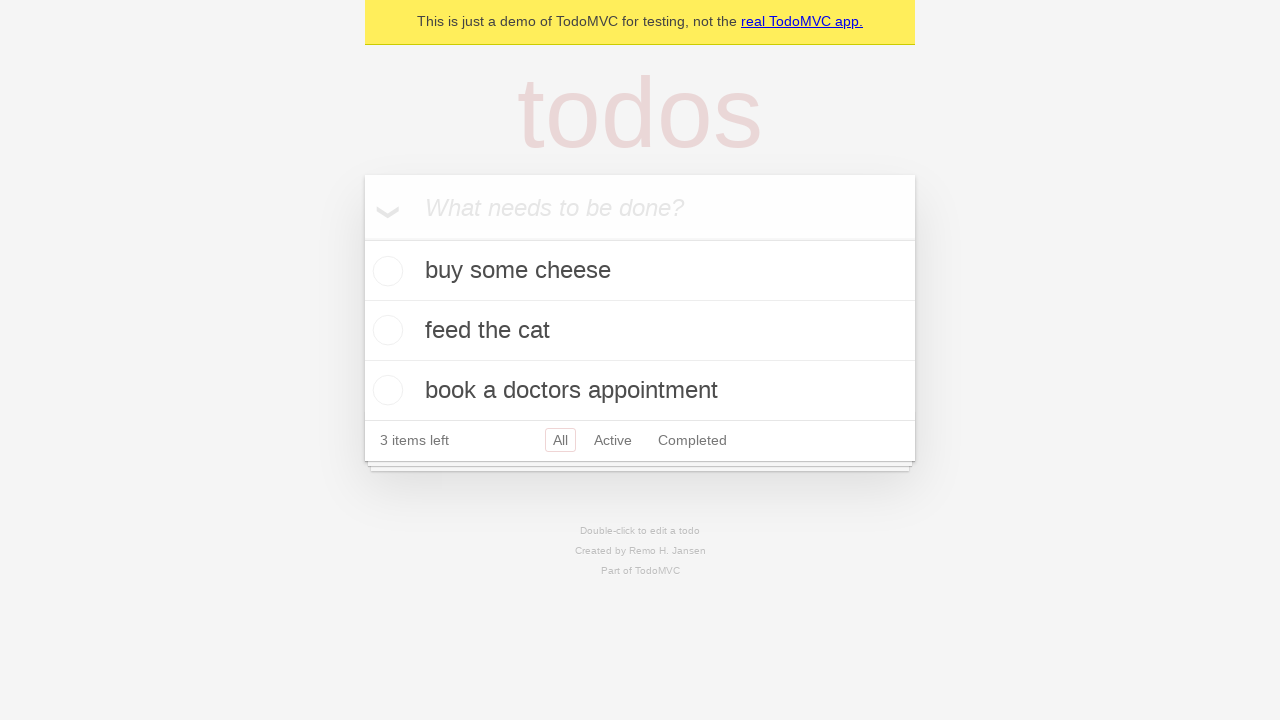

Double-clicked second todo to enter edit mode at (640, 331) on [data-testid='todo-item'] >> nth=1
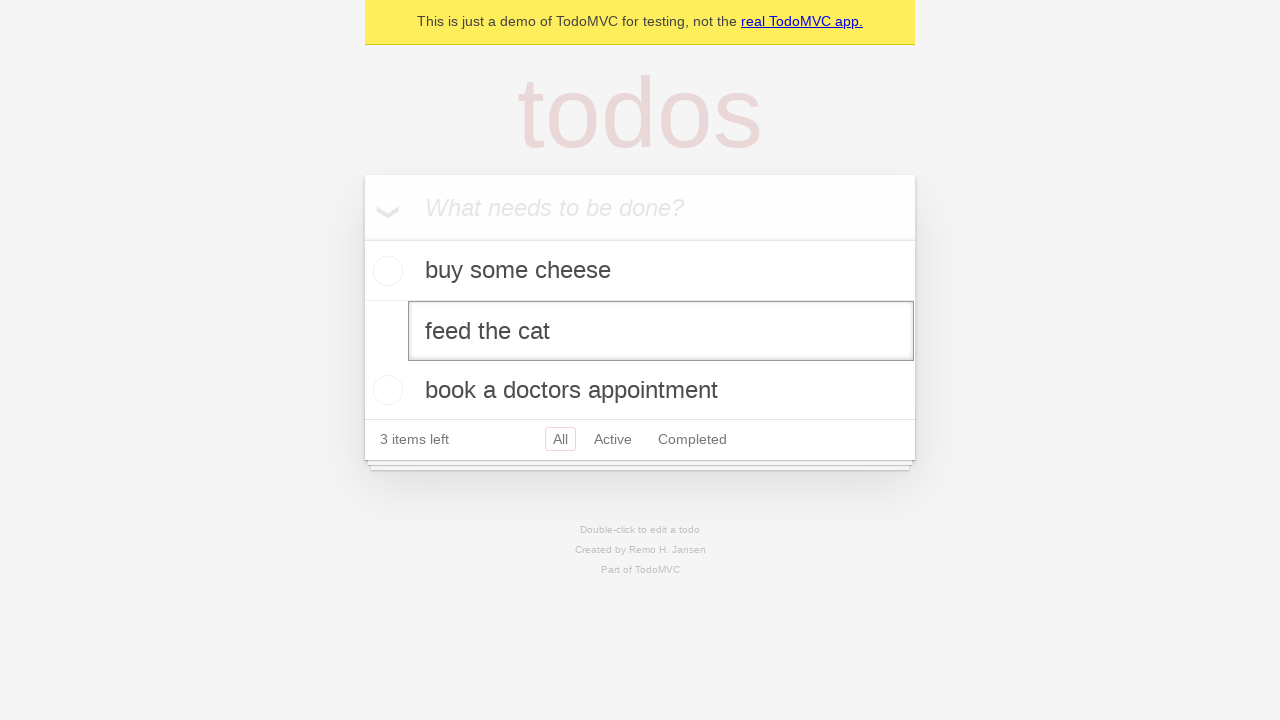

Filled edit field with new text 'buy some sausages' on [data-testid='todo-item'] >> nth=1 >> internal:role=textbox[name="Edit"i]
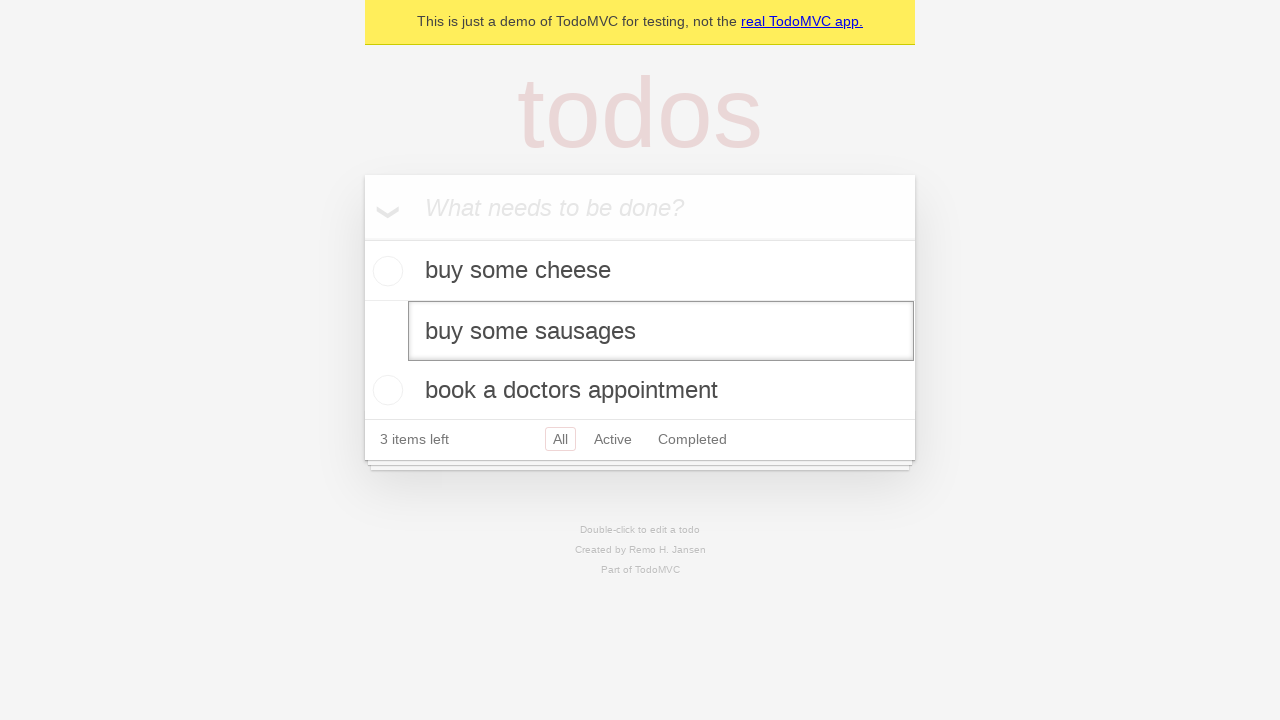

Pressed Escape key to cancel edit on [data-testid='todo-item'] >> nth=1 >> internal:role=textbox[name="Edit"i]
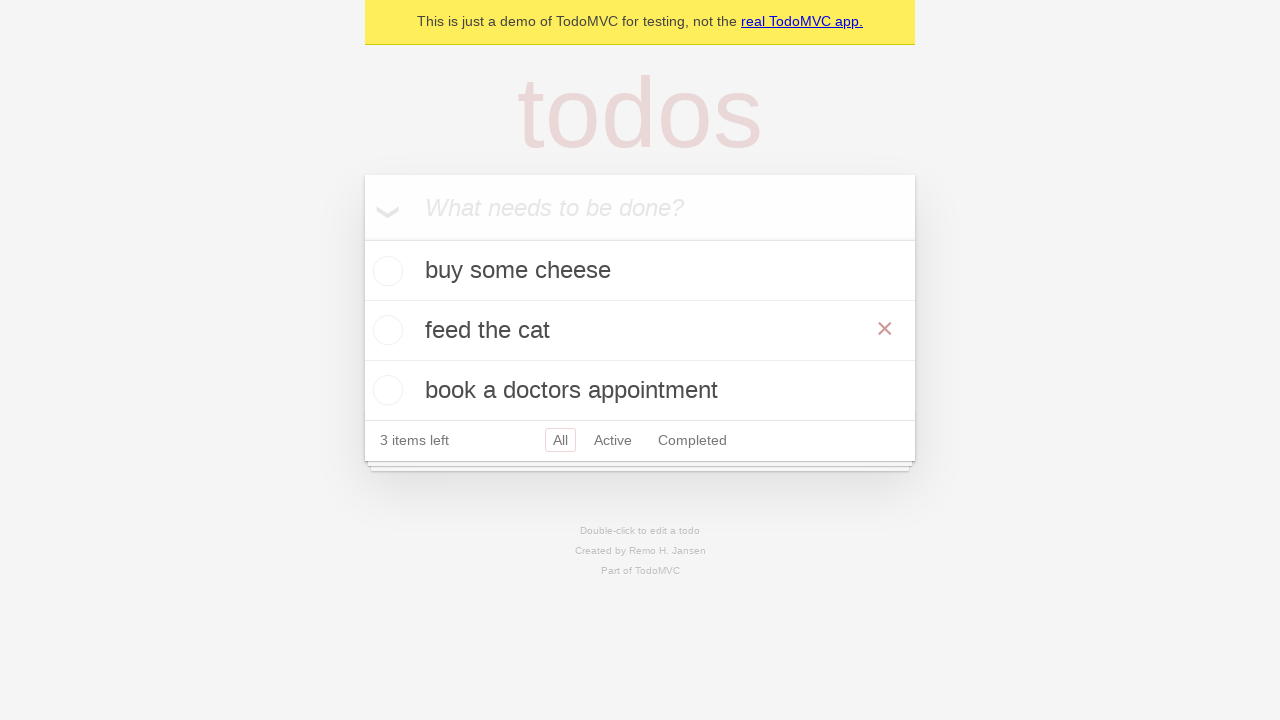

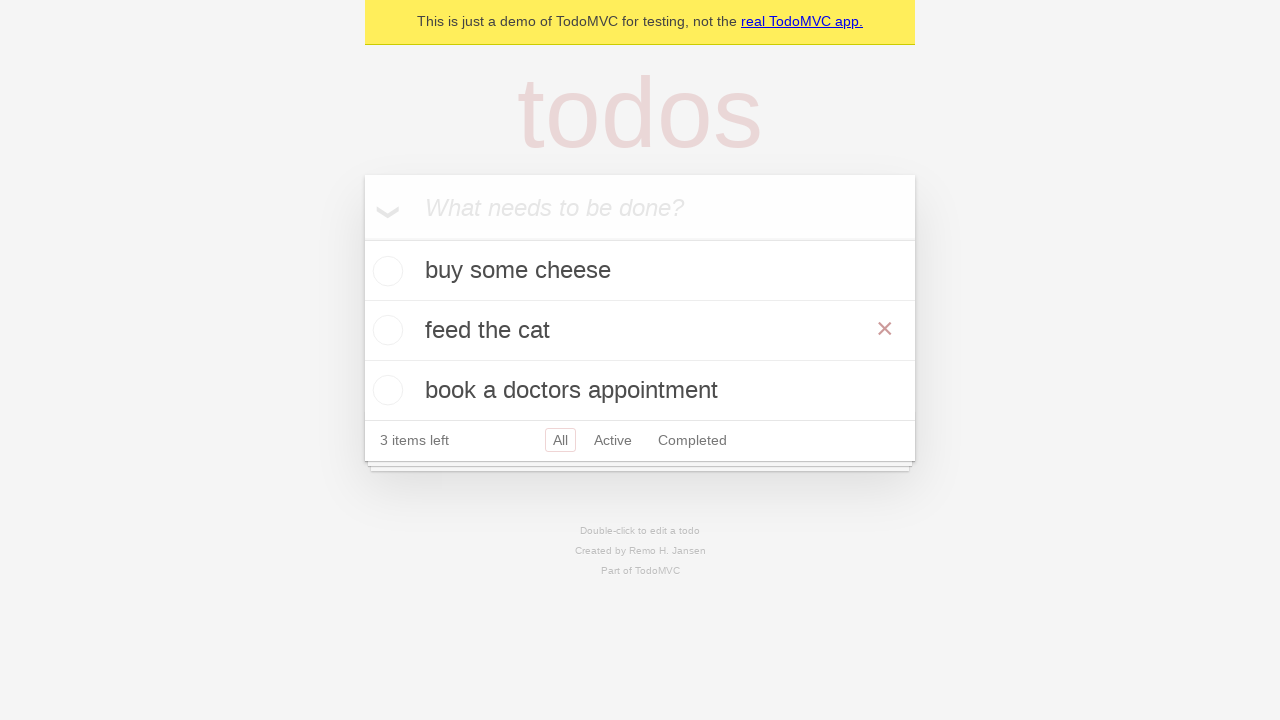